Navigates to Browse Languages, clicks on "0" to view languages starting with numbers, and verifies 10 languages are listed

Starting URL: http://www.99-bottles-of-beer.net/

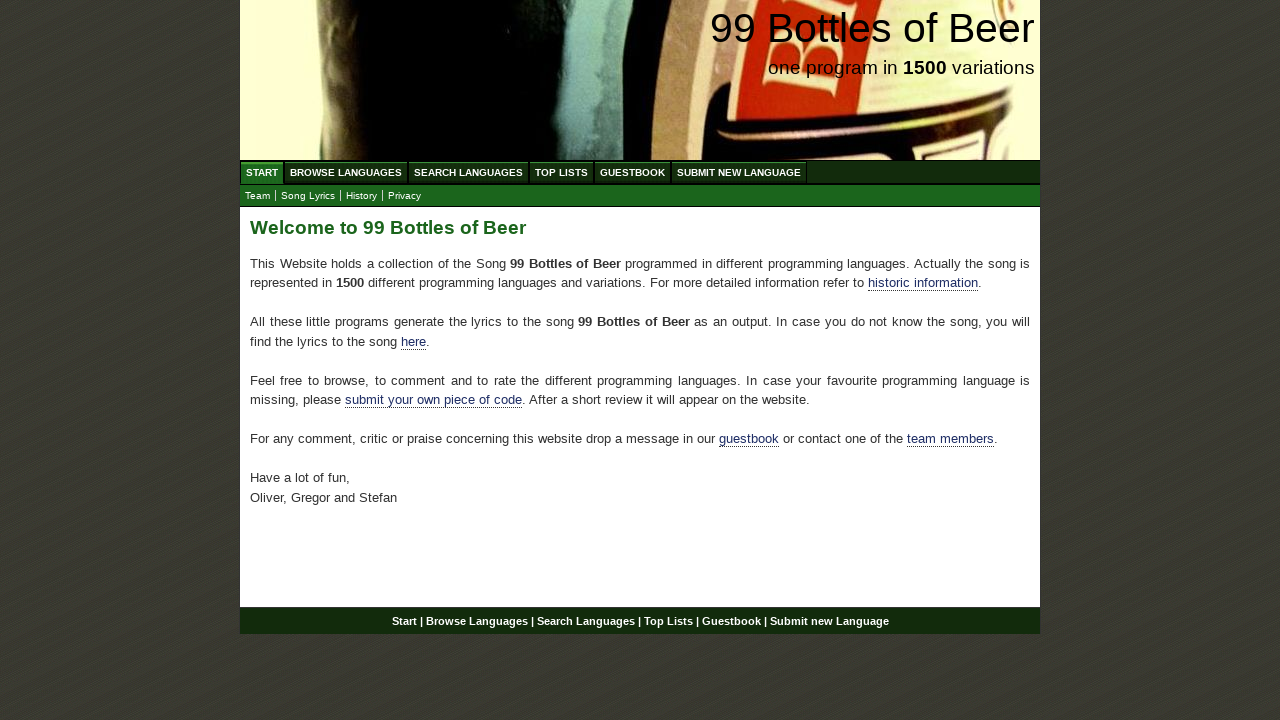

Clicked on Browse Languages link at (346, 172) on #menu li a[href='/abc.html']
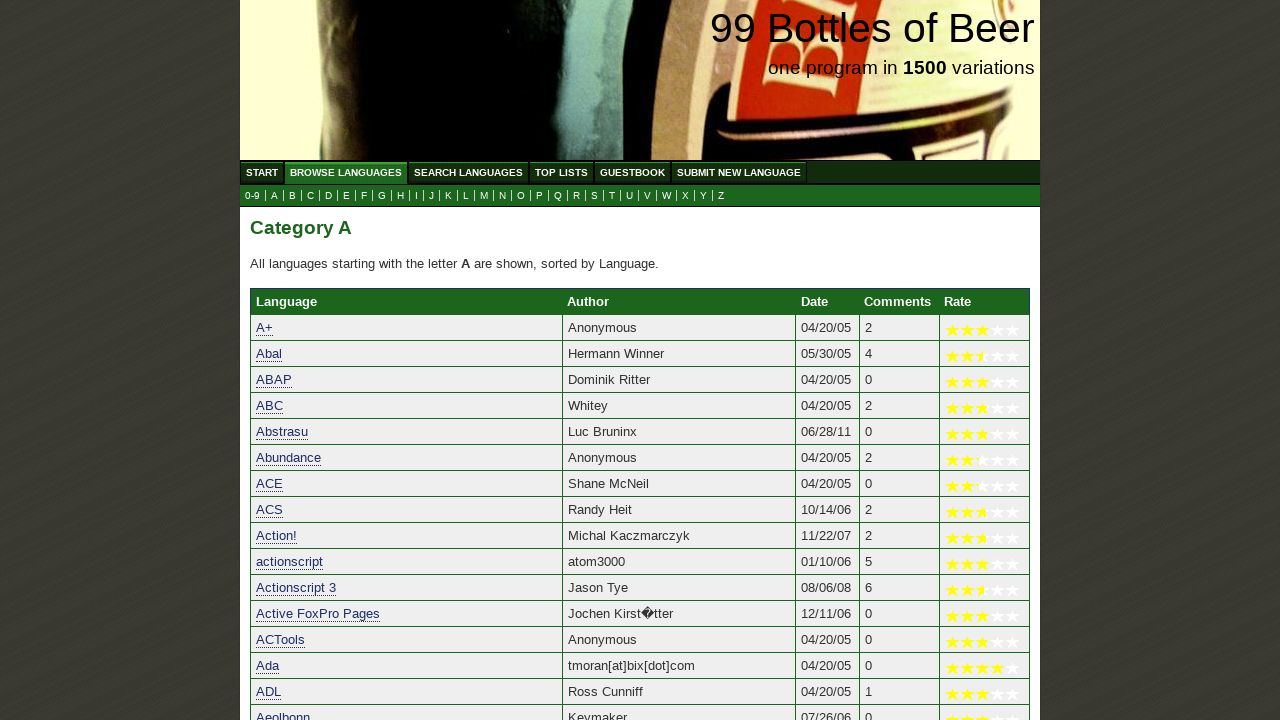

Clicked on '0' link to view languages starting with numbers at (252, 196) on a[href='0.html']
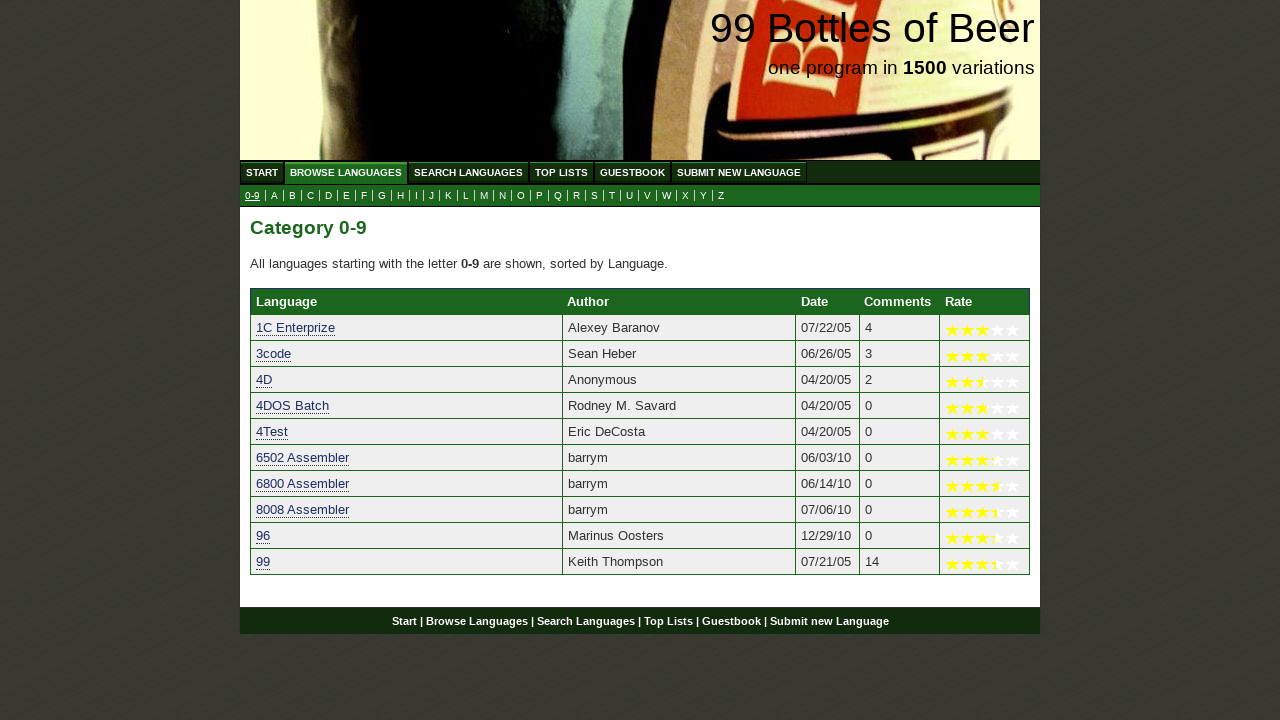

Languages table loaded with results
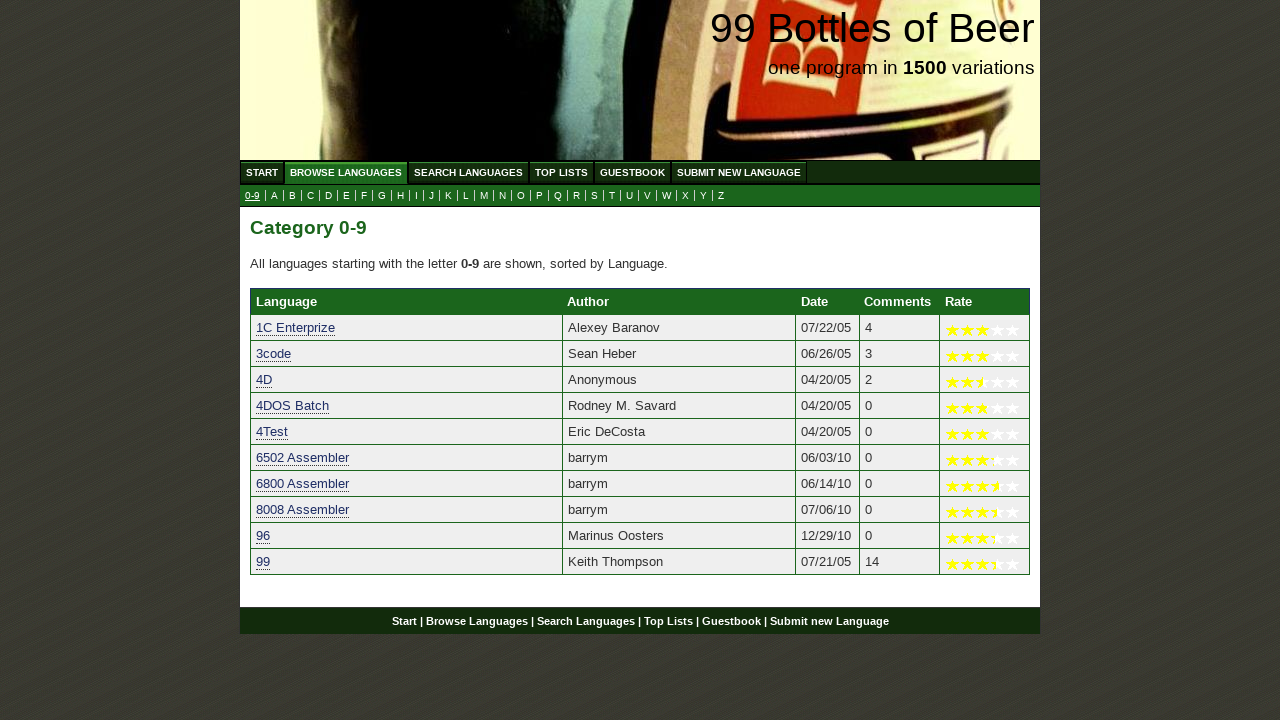

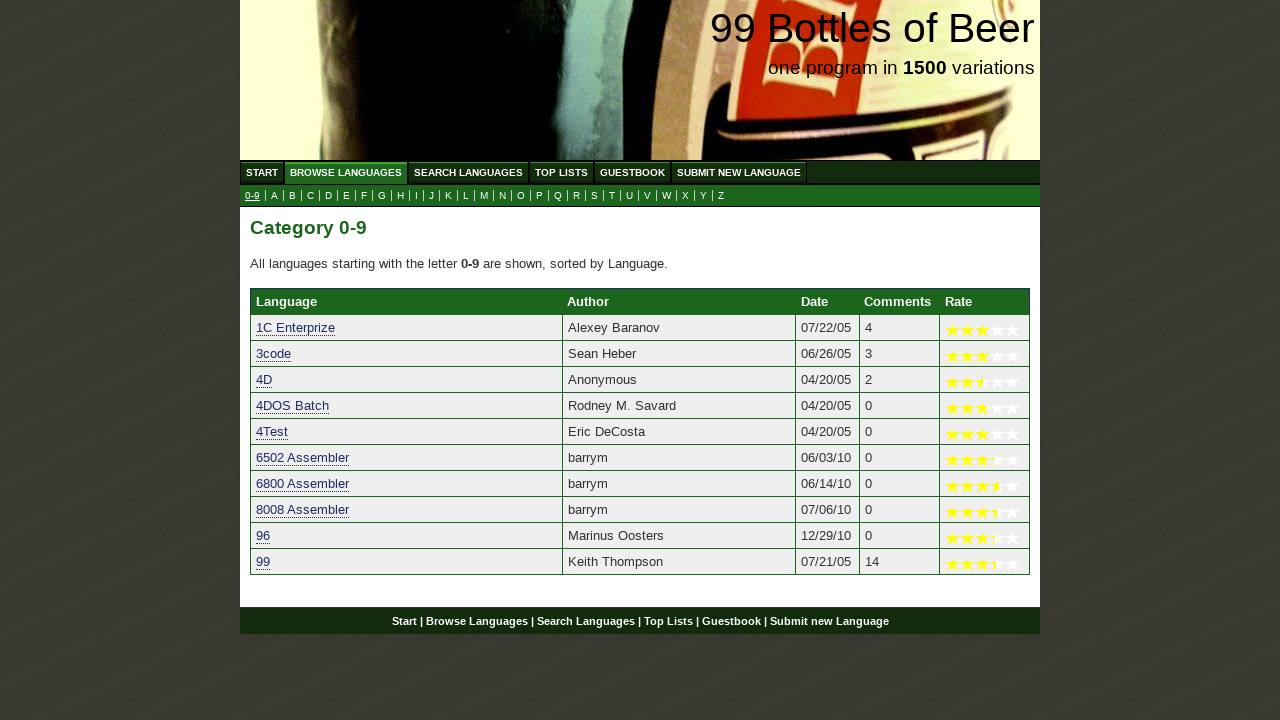